Navigates to Flipkart's homepage and waits for the page to load

Starting URL: https://www.flipkart.com/

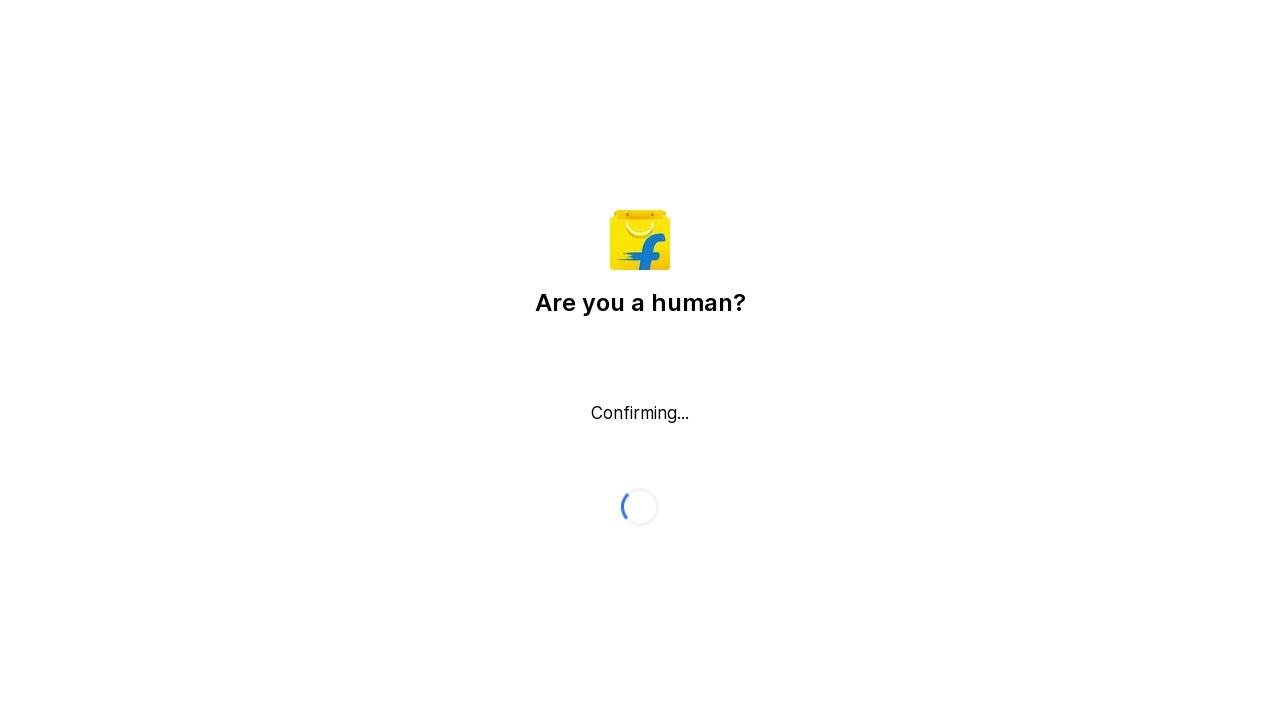

Navigated to Flipkart homepage
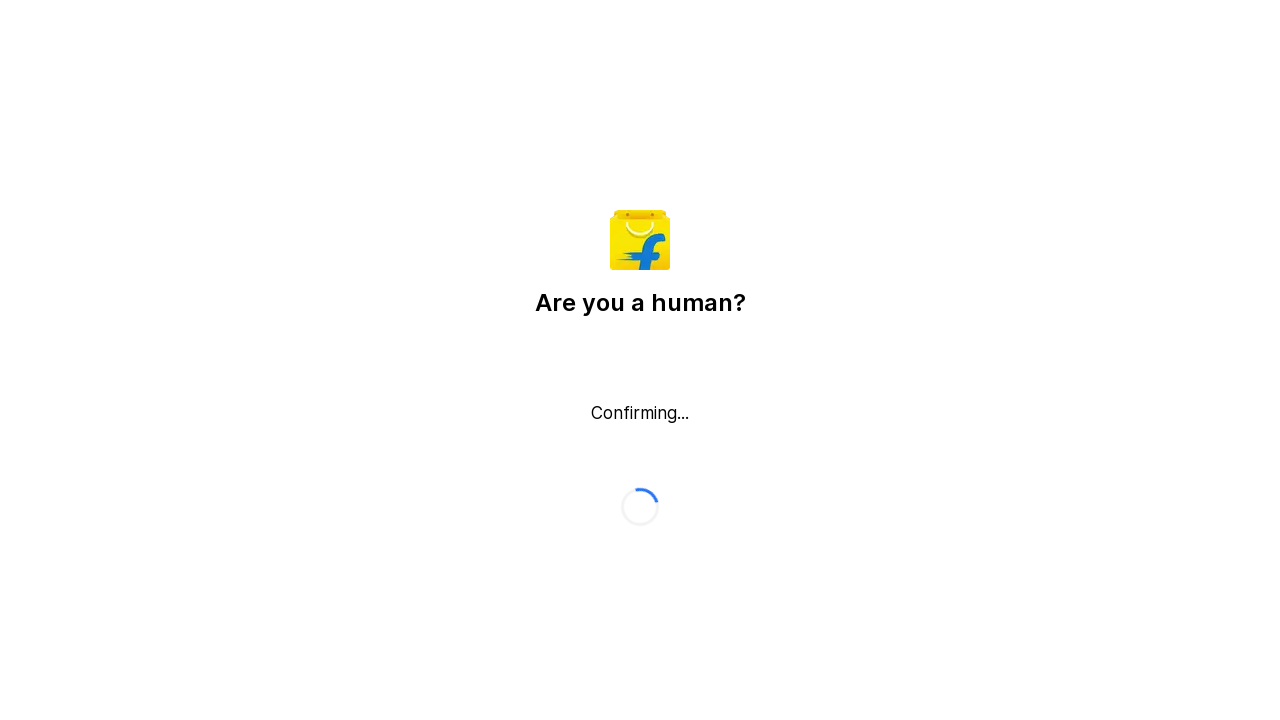

Waited for page to reach domcontentloaded state
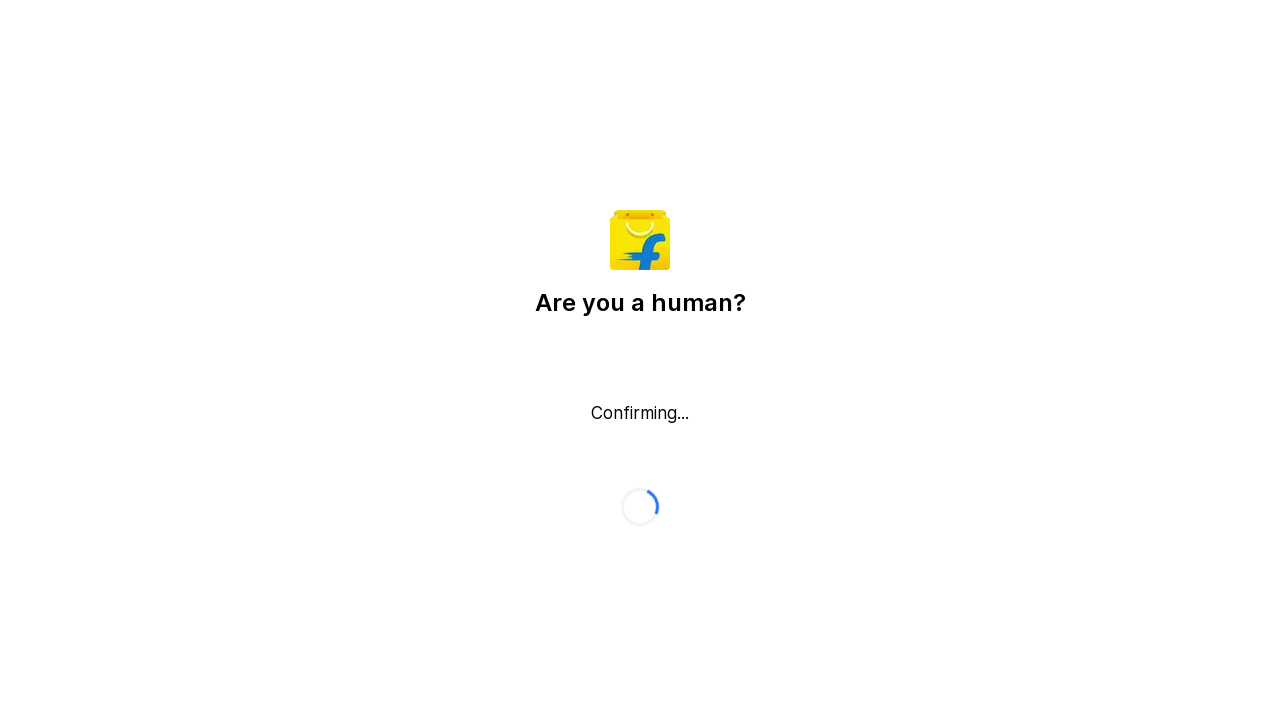

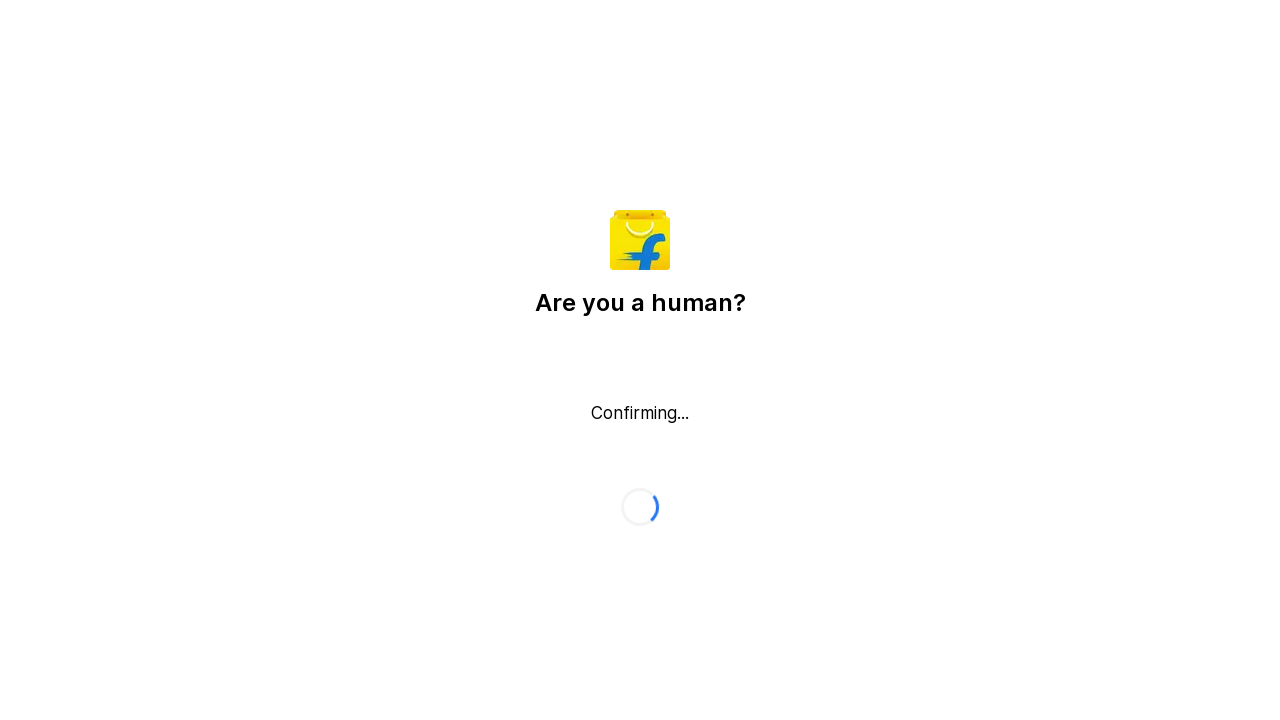